Tests editing a todo item by double-clicking, filling new text, and pressing Enter

Starting URL: https://demo.playwright.dev/todomvc

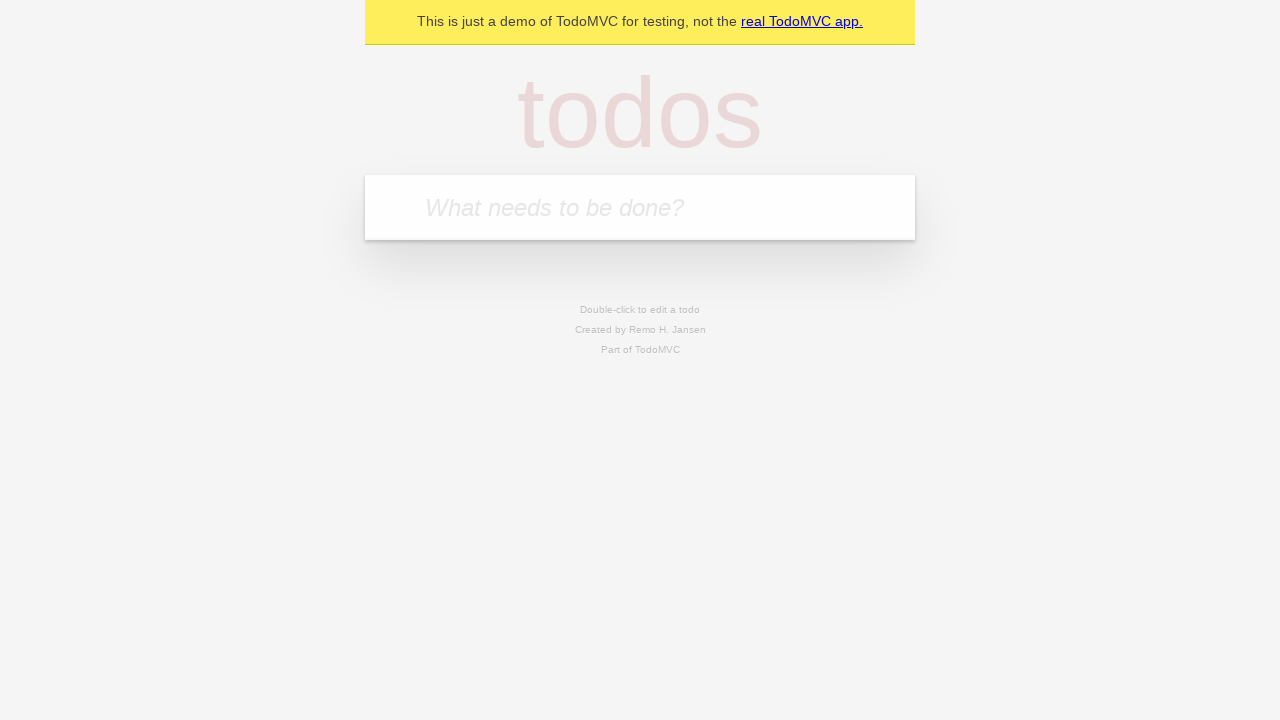

Navigated to TodoMVC demo page
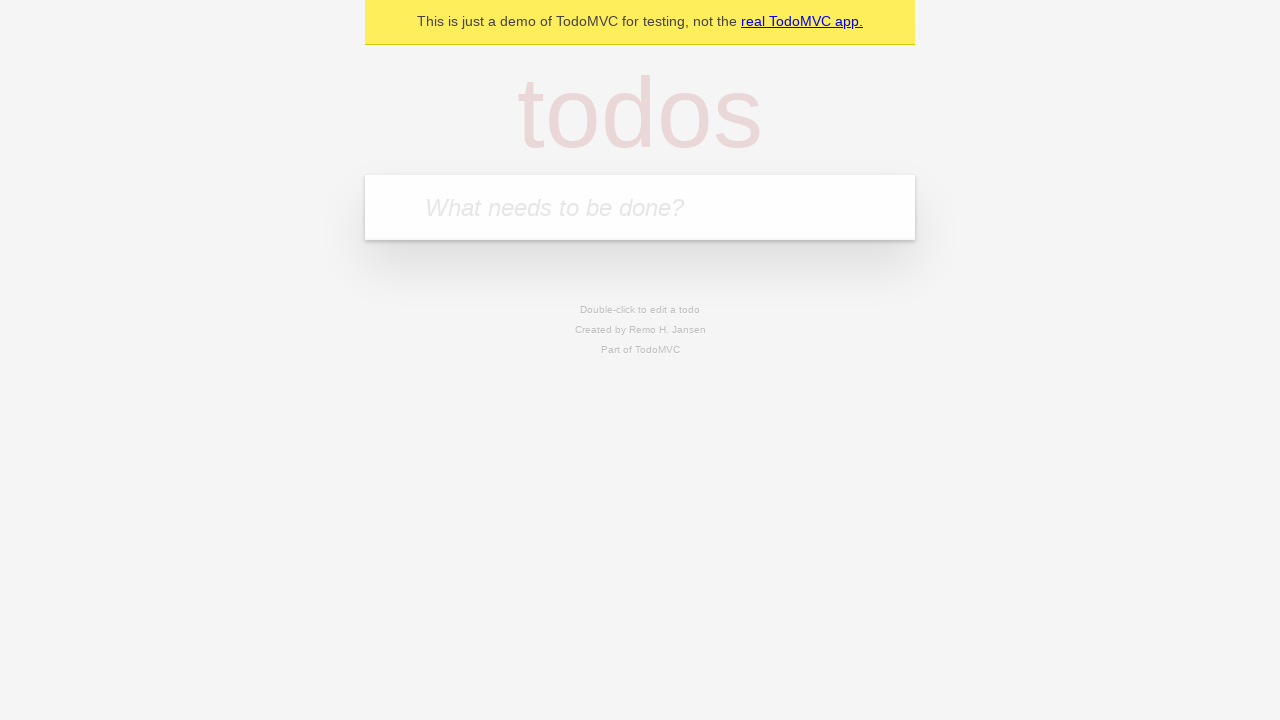

Filled todo input with 'buy some cheese' on internal:attr=[placeholder="What needs to be done?"i]
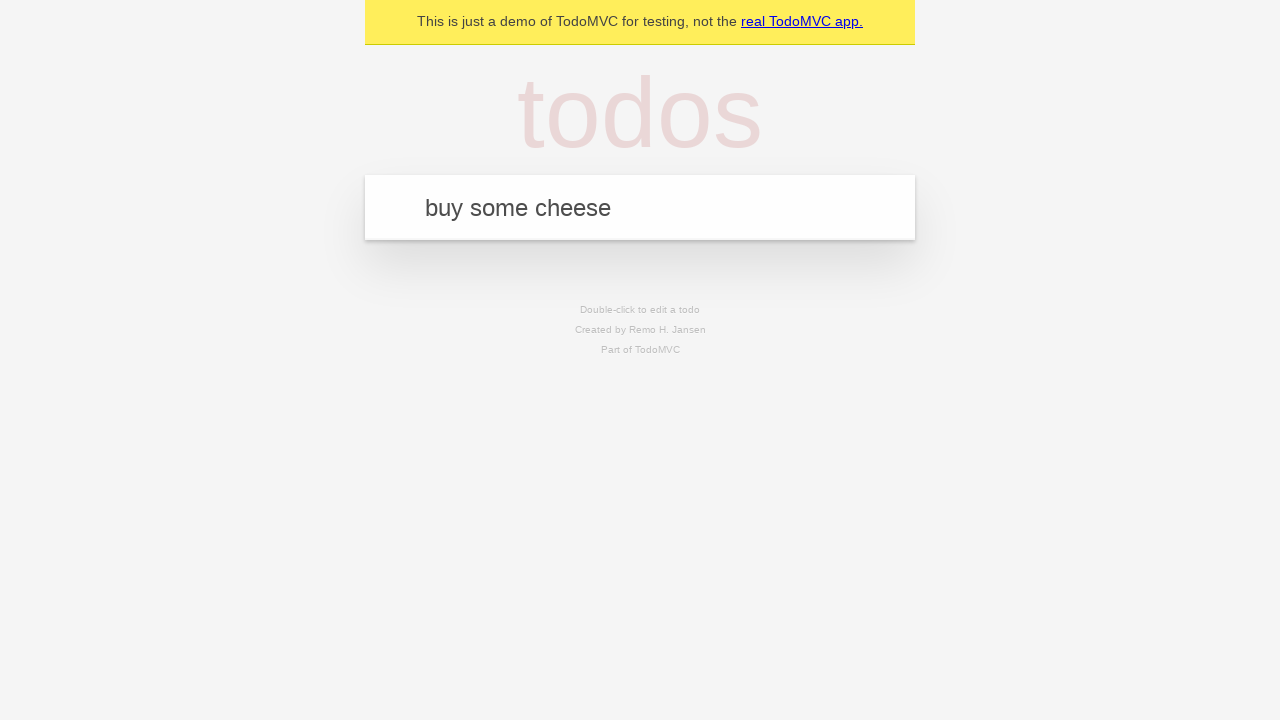

Pressed Enter to create todo 'buy some cheese' on internal:attr=[placeholder="What needs to be done?"i]
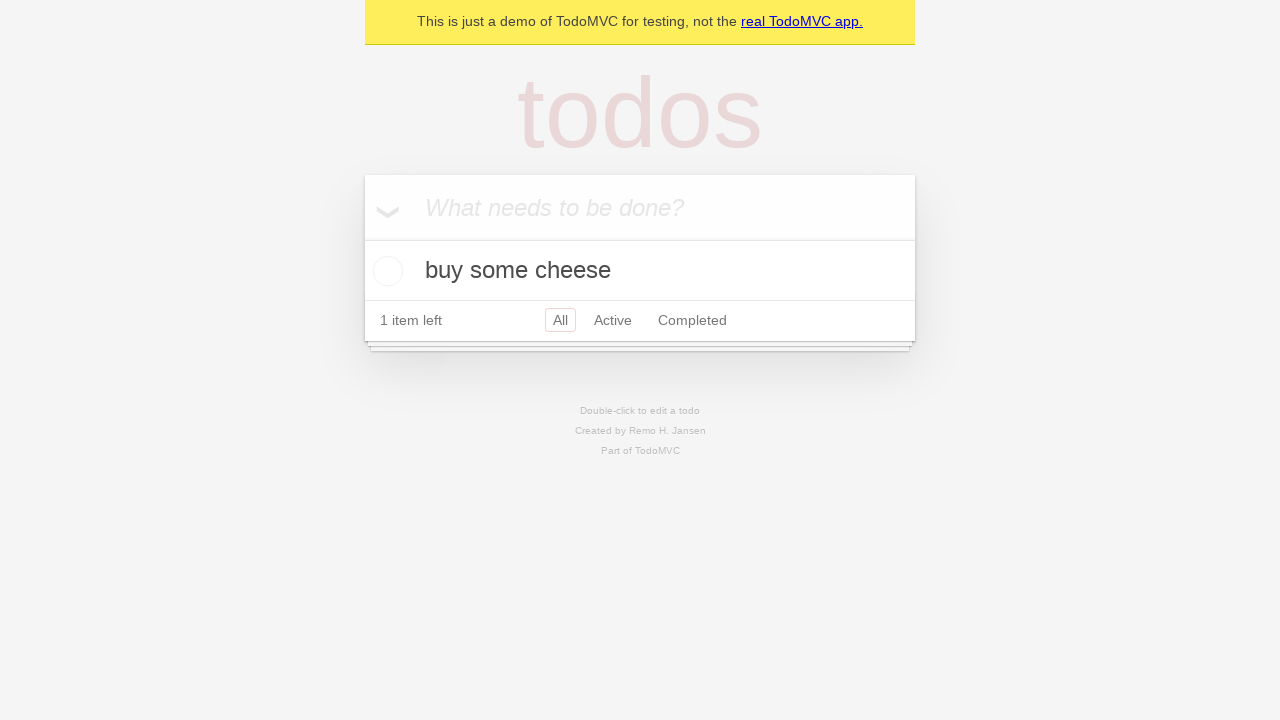

Filled todo input with 'feed the cat' on internal:attr=[placeholder="What needs to be done?"i]
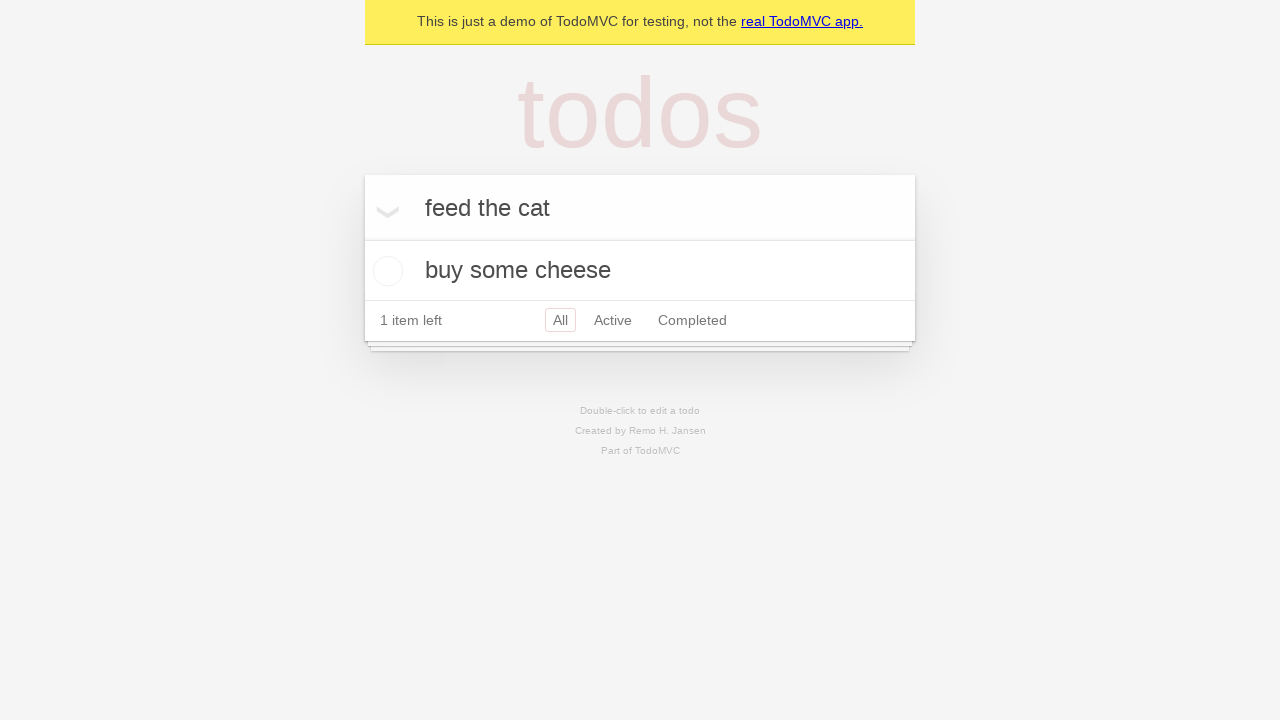

Pressed Enter to create todo 'feed the cat' on internal:attr=[placeholder="What needs to be done?"i]
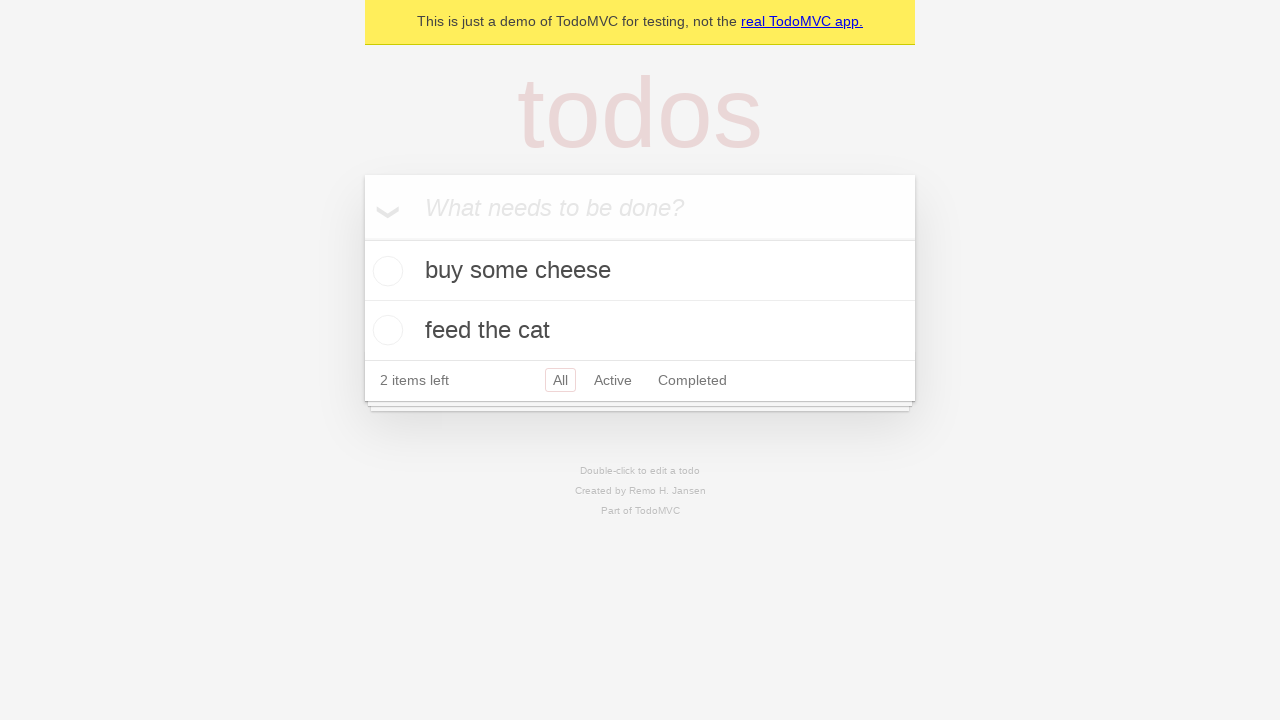

Filled todo input with 'book a doctors appointment' on internal:attr=[placeholder="What needs to be done?"i]
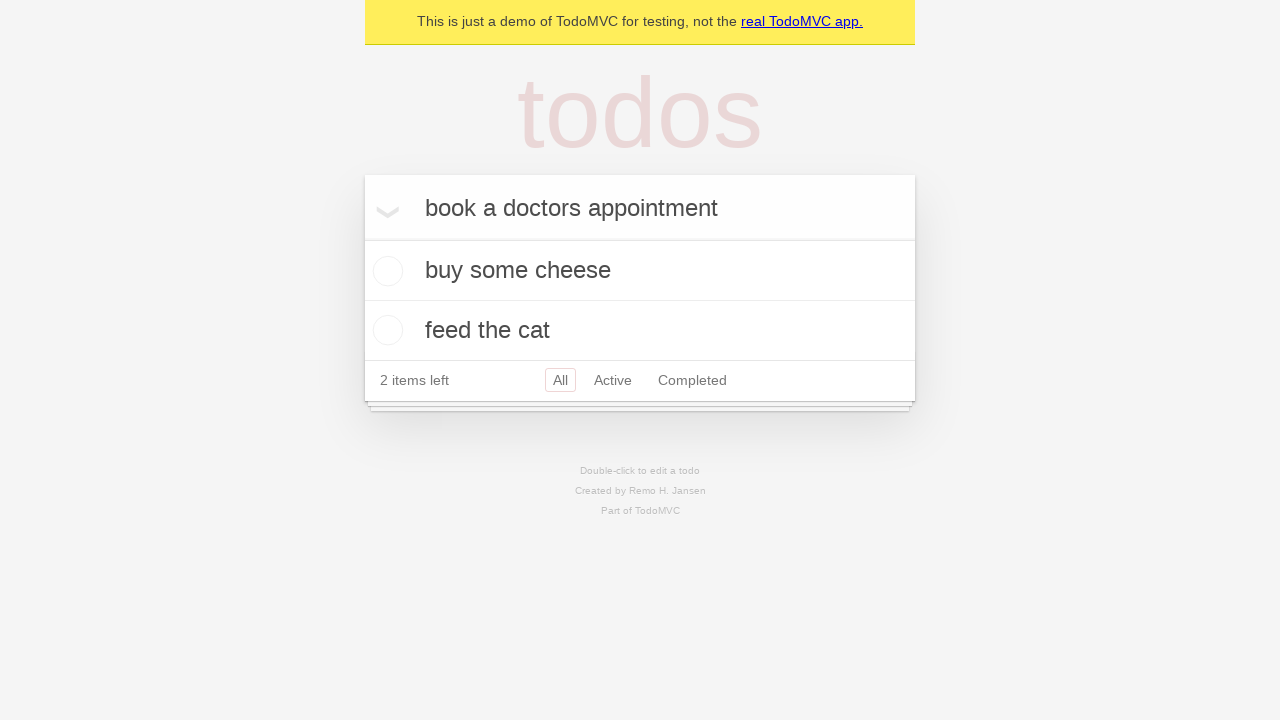

Pressed Enter to create todo 'book a doctors appointment' on internal:attr=[placeholder="What needs to be done?"i]
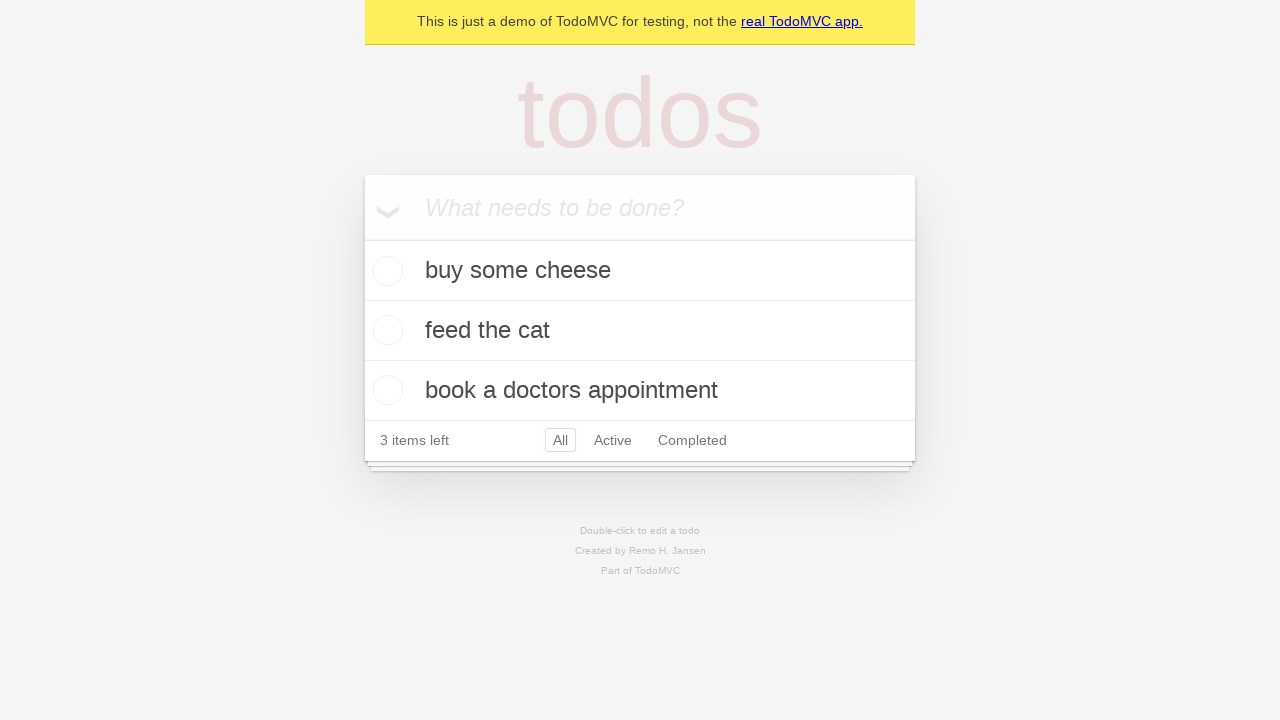

Double-clicked second todo item to enter edit mode at (640, 331) on internal:testid=[data-testid="todo-item"s] >> nth=1
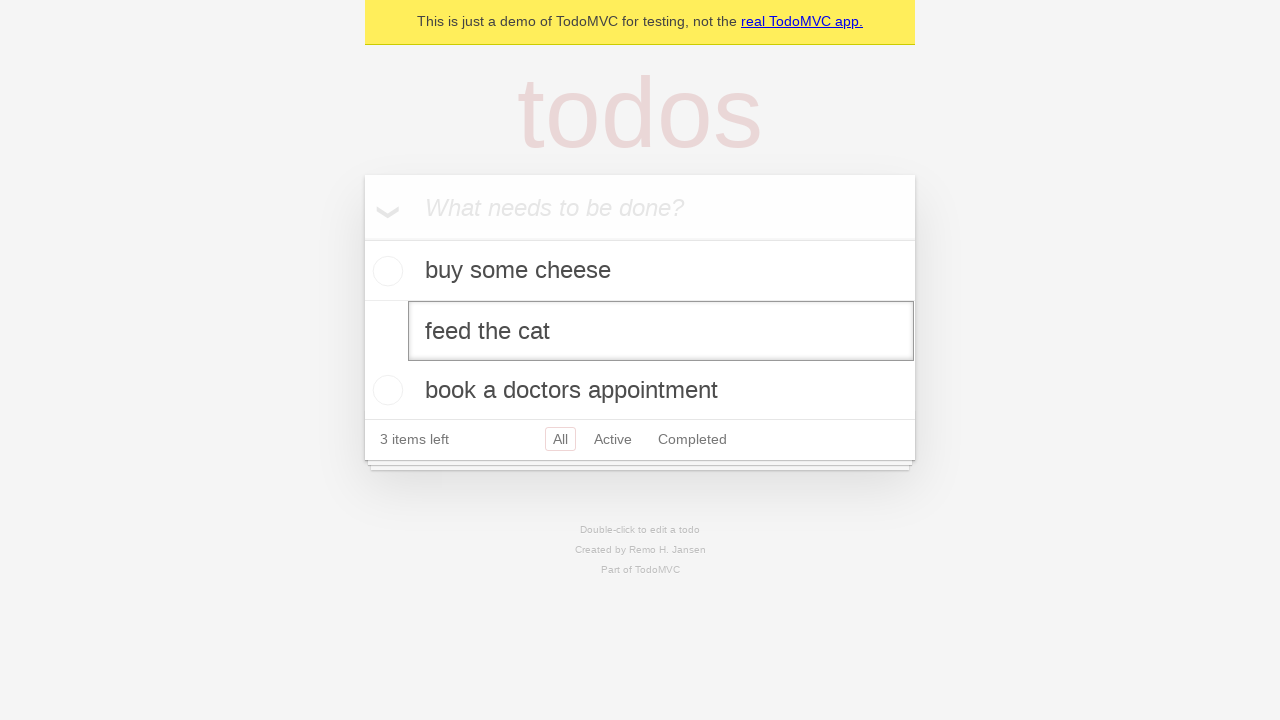

Filled edit textbox with new text 'buy some sausages' on internal:testid=[data-testid="todo-item"s] >> nth=1 >> internal:role=textbox[nam
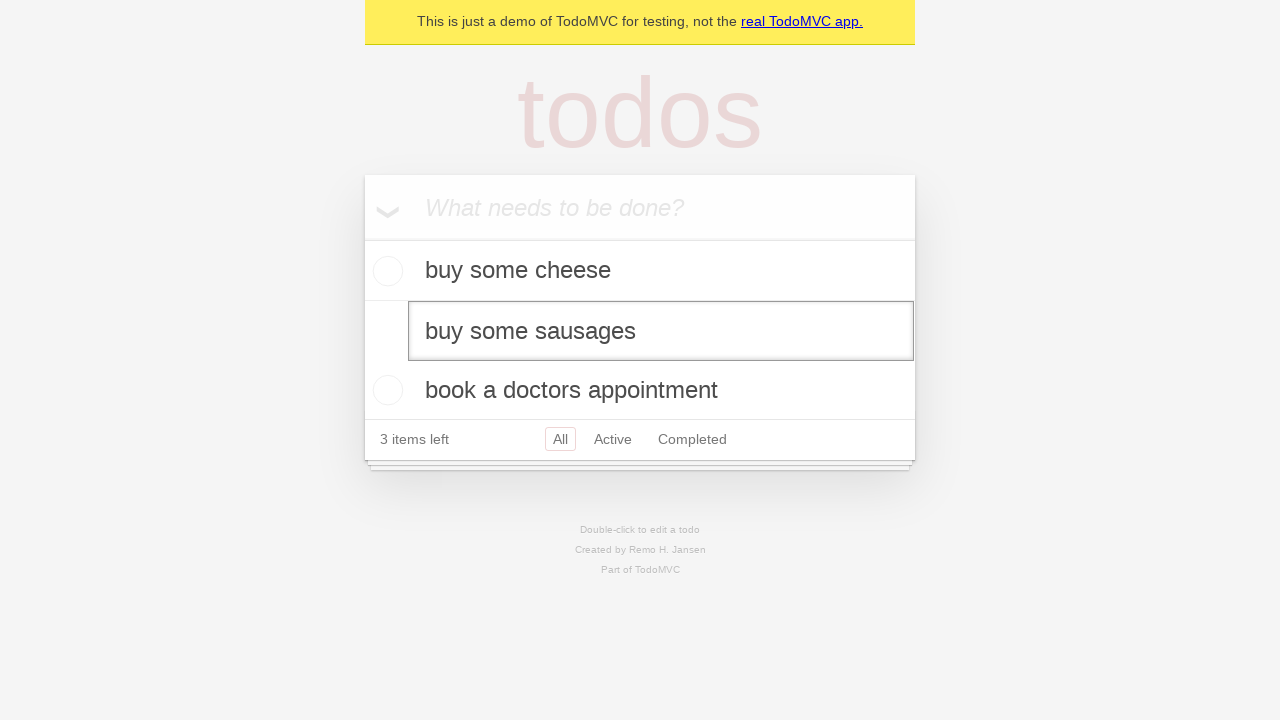

Pressed Enter to save edited todo item on internal:testid=[data-testid="todo-item"s] >> nth=1 >> internal:role=textbox[nam
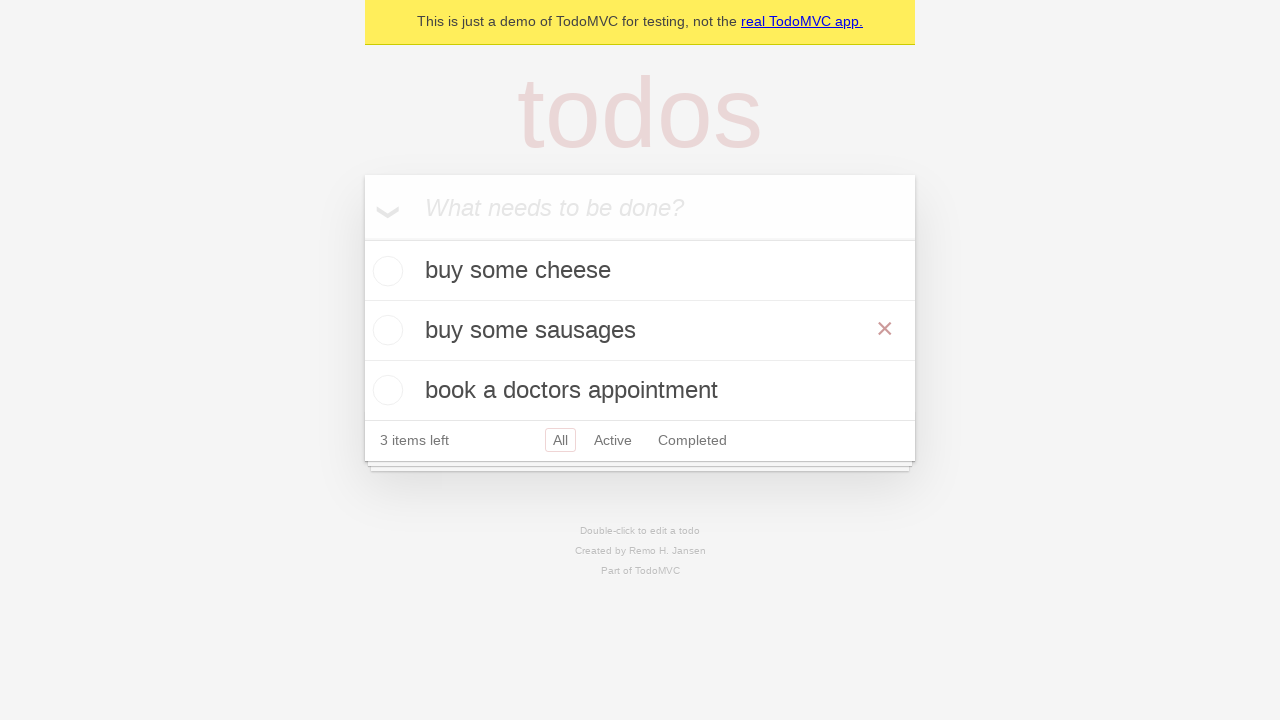

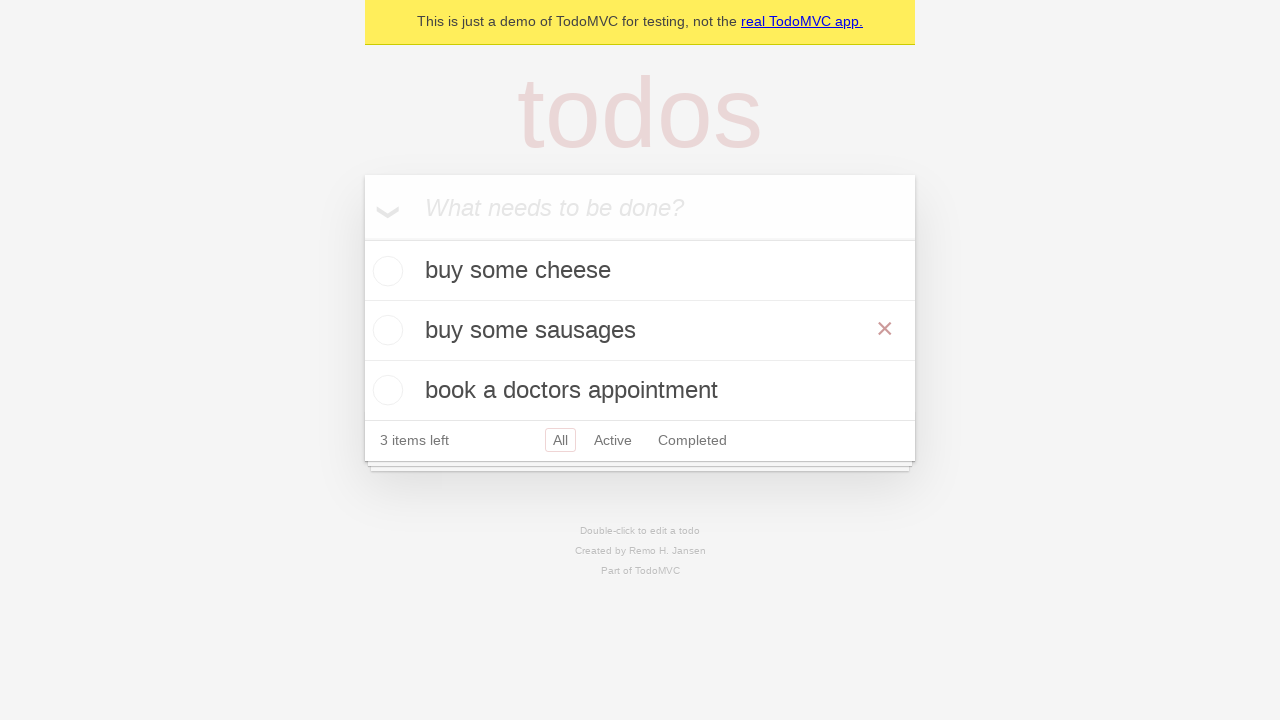